Tests clicking a button that has a dynamic ID by using a non-ID based locator (button text)

Starting URL: http://www.uitestingplayground.com/dynamicid

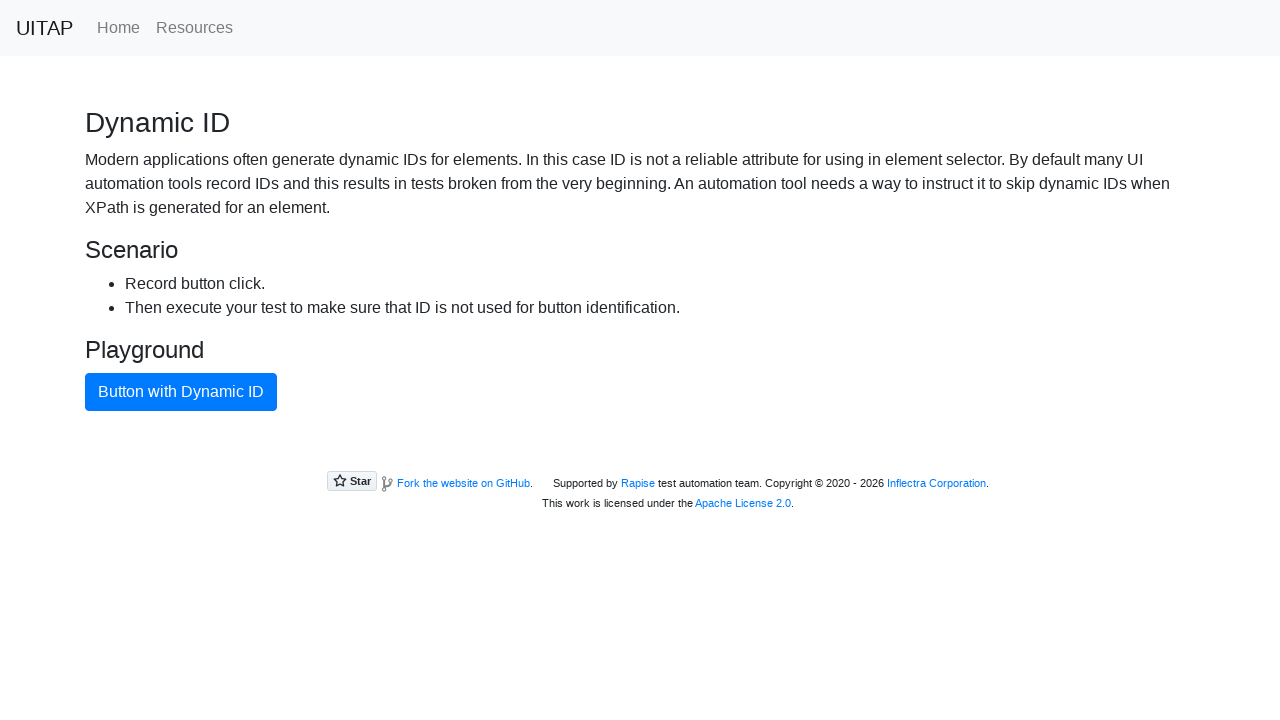

Navigated to Dynamic ID test page
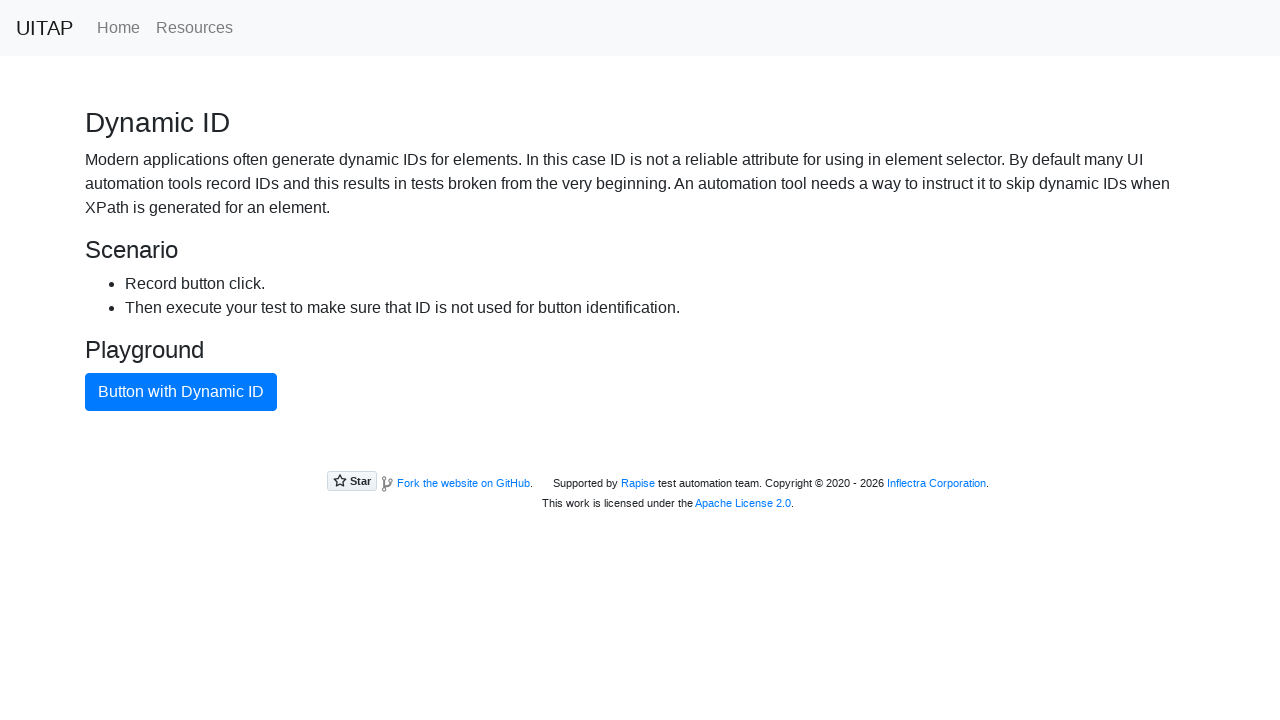

Clicked button with dynamic ID using text locator at (181, 392) on button:has-text('Button with Dynamic ID')
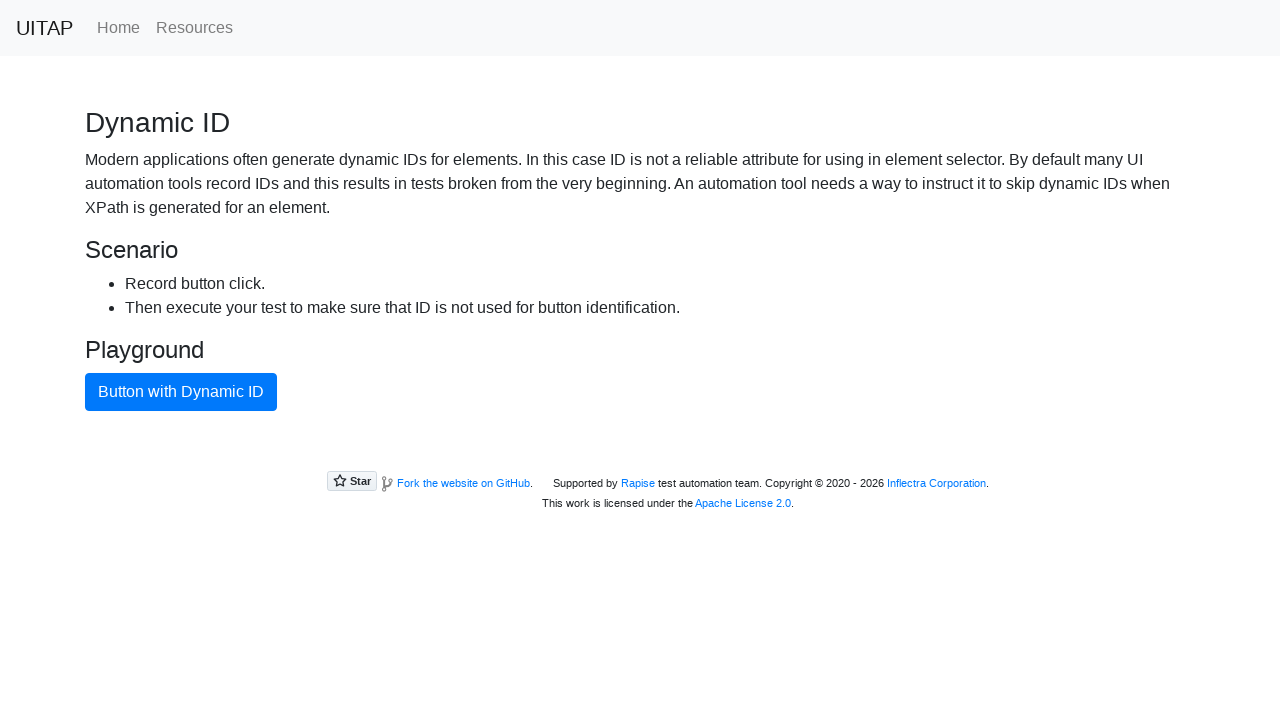

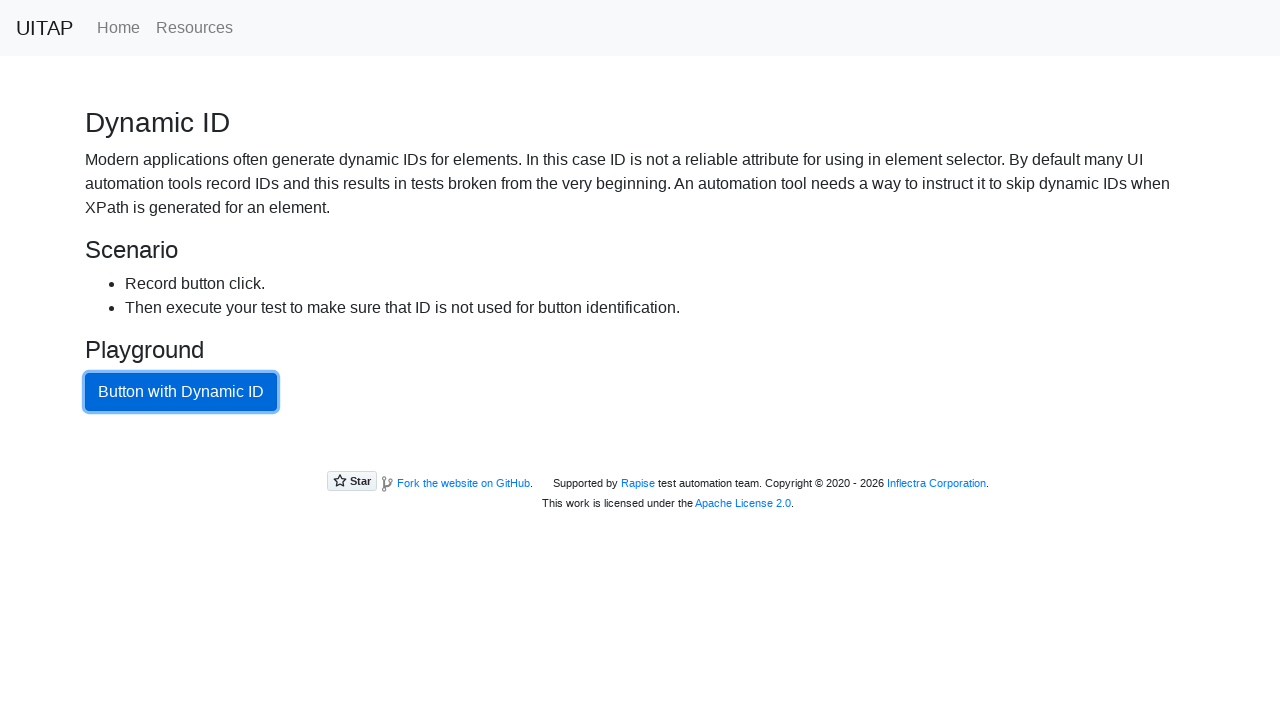